Navigates to GreensTechnologys website, maximizes the window, and retrieves the page title and current URL for verification purposes.

Starting URL: http://www.greenstechnologys.com/

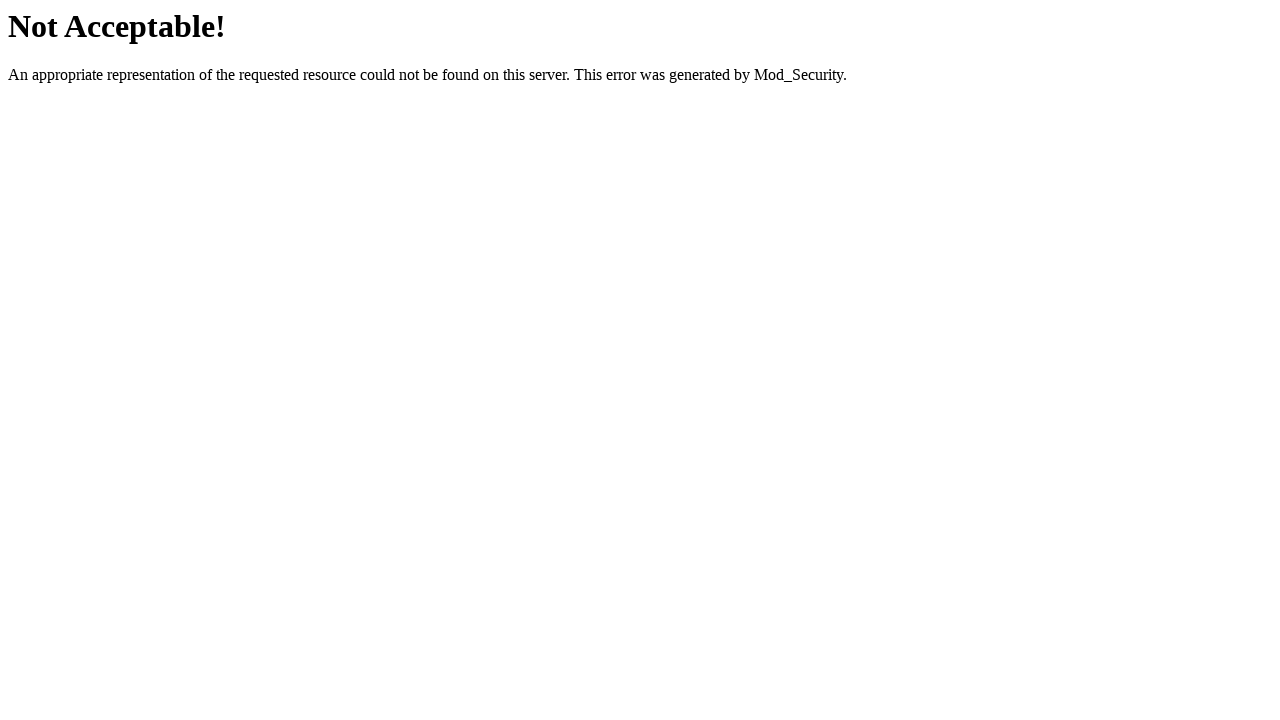

Set viewport size to 1920x1080 to maximize window
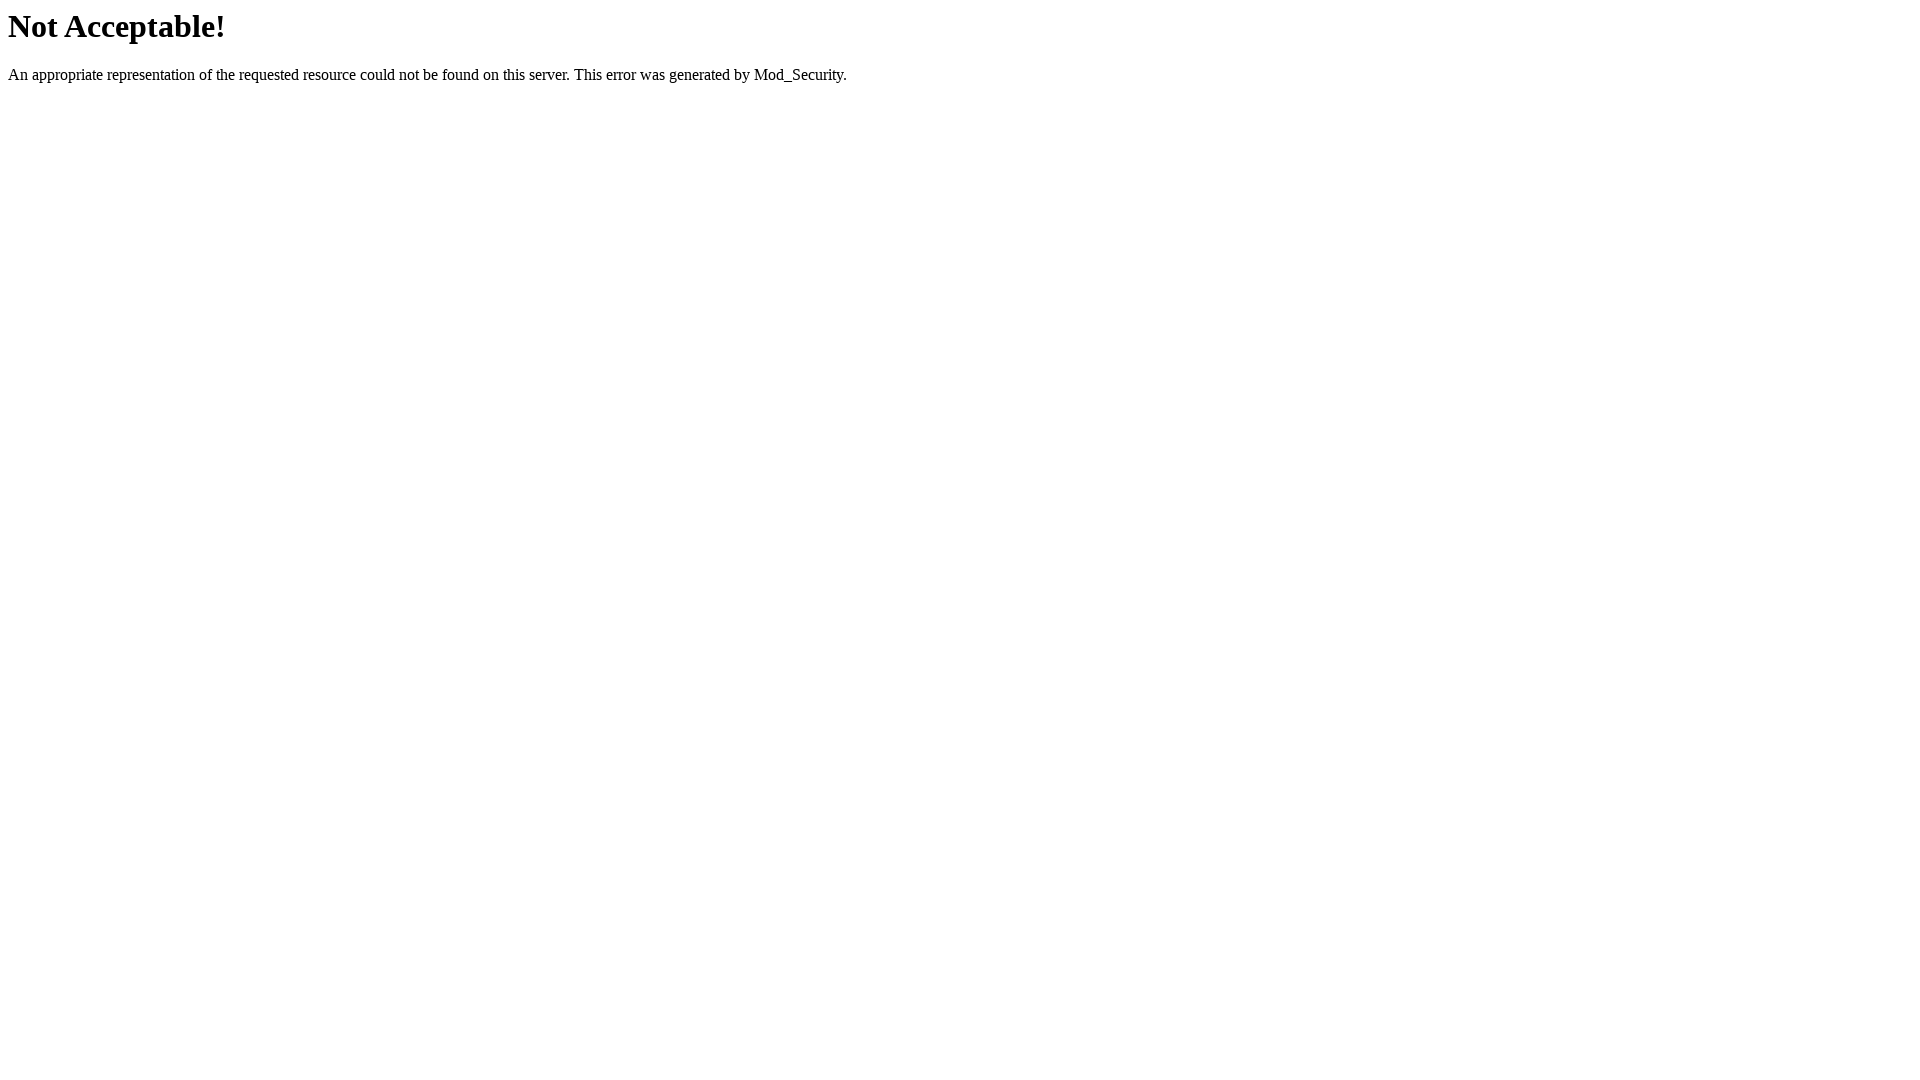

Retrieved page title: Not Acceptable!
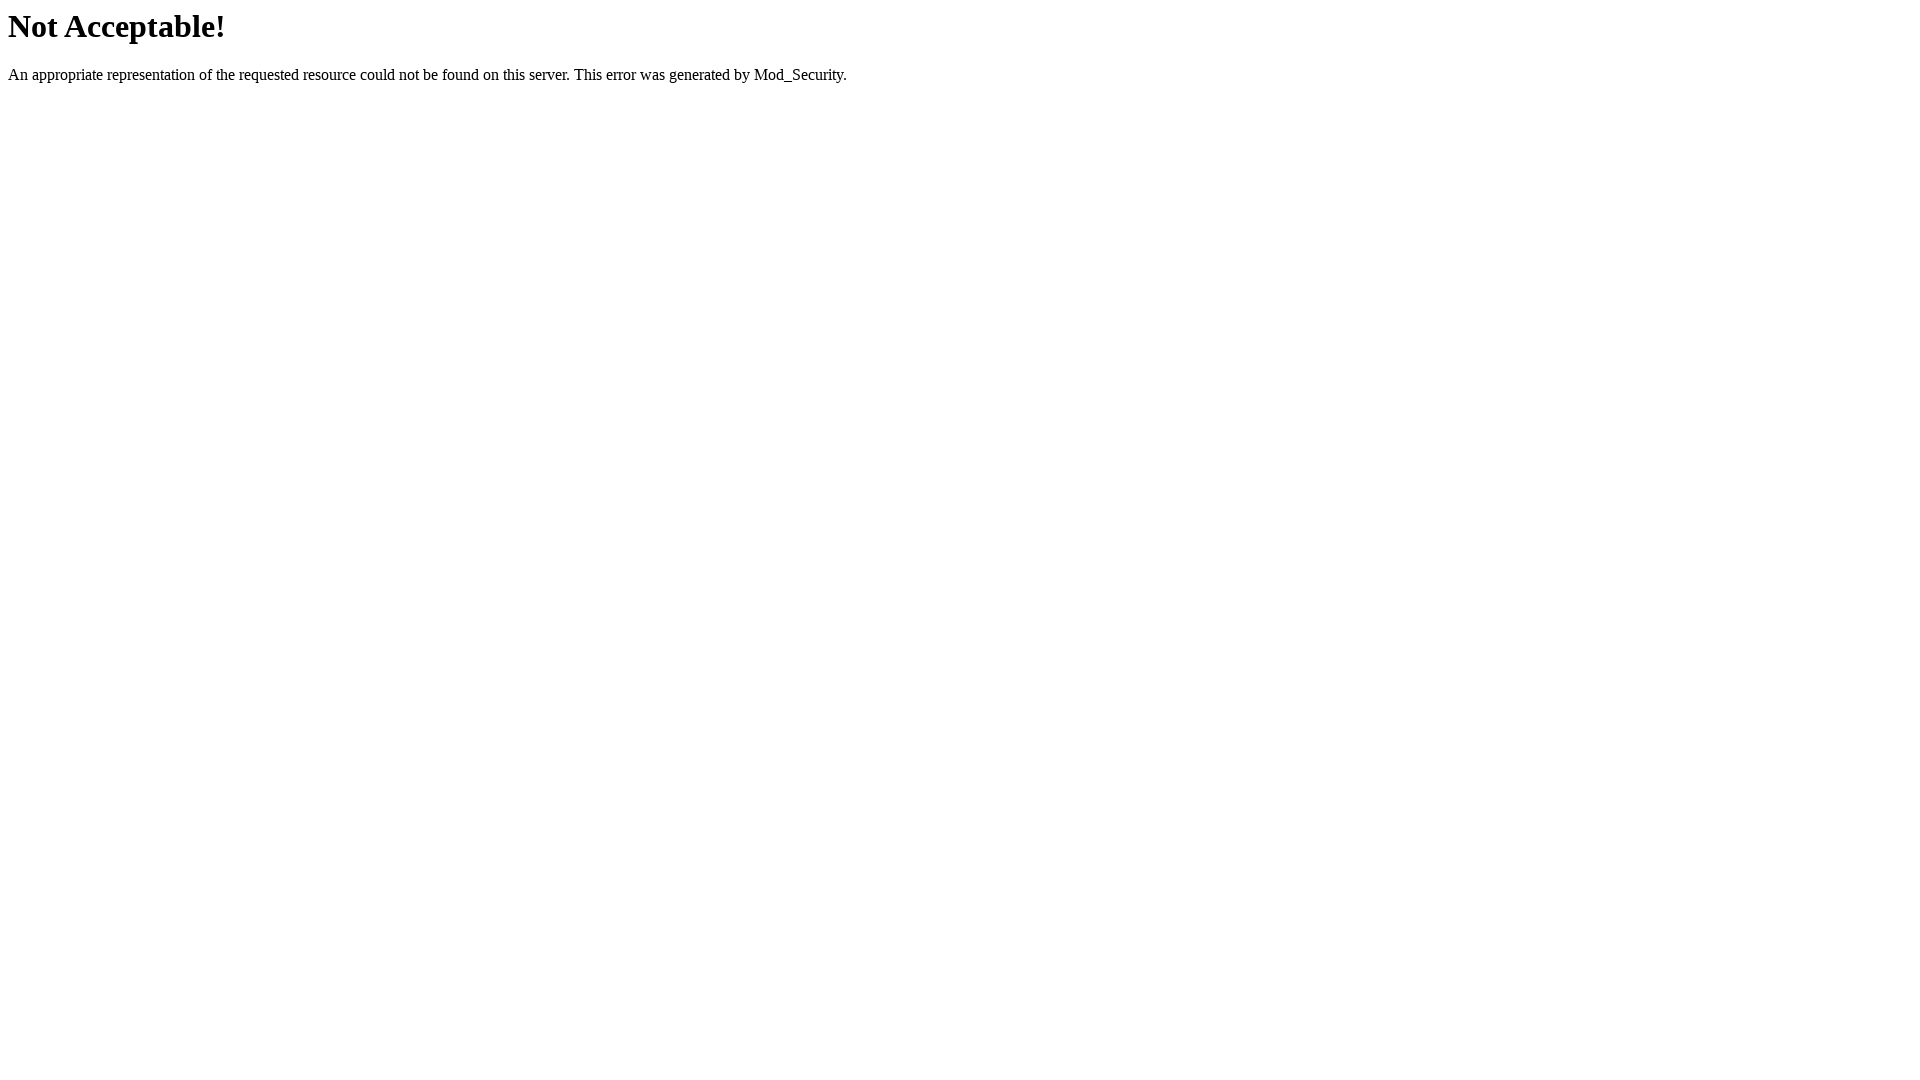

Retrieved current URL: http://www.greenstechnologys.com/
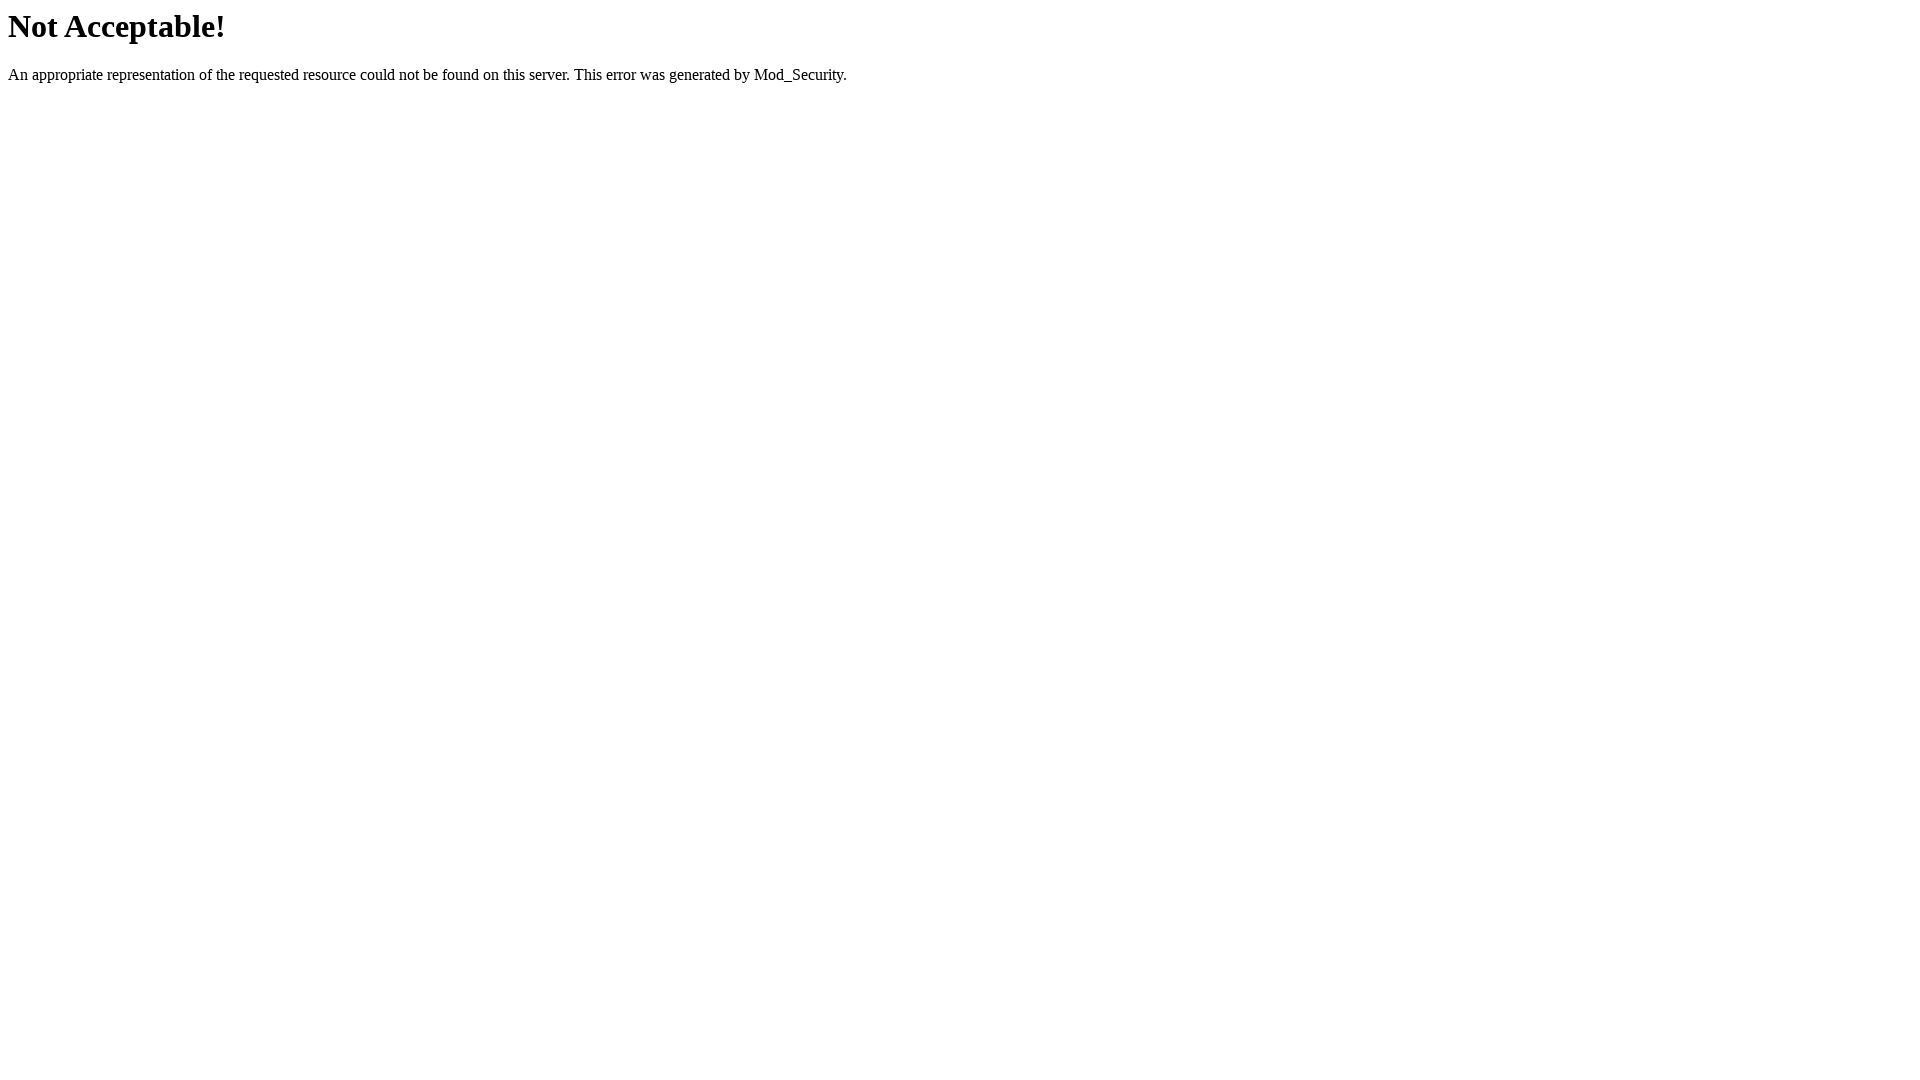

Printed message: Hello User
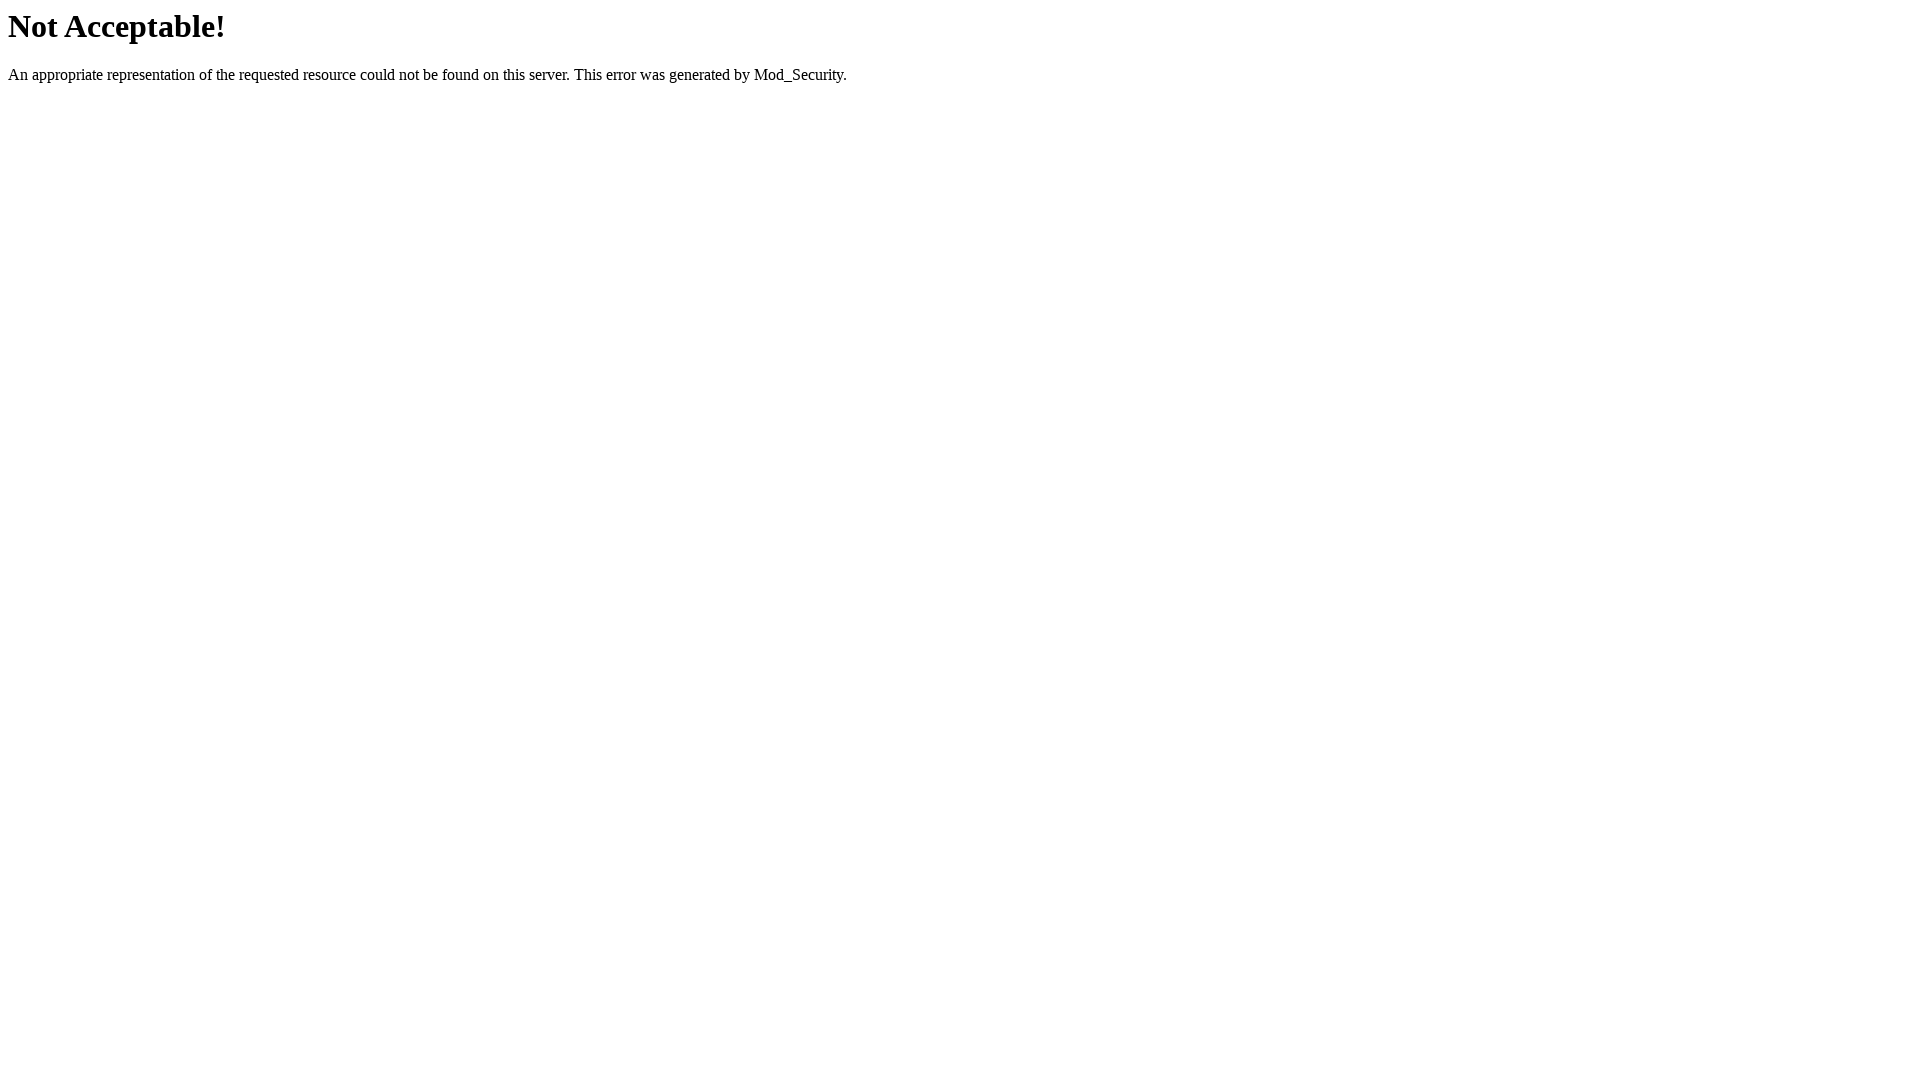

Printed message: Hi User
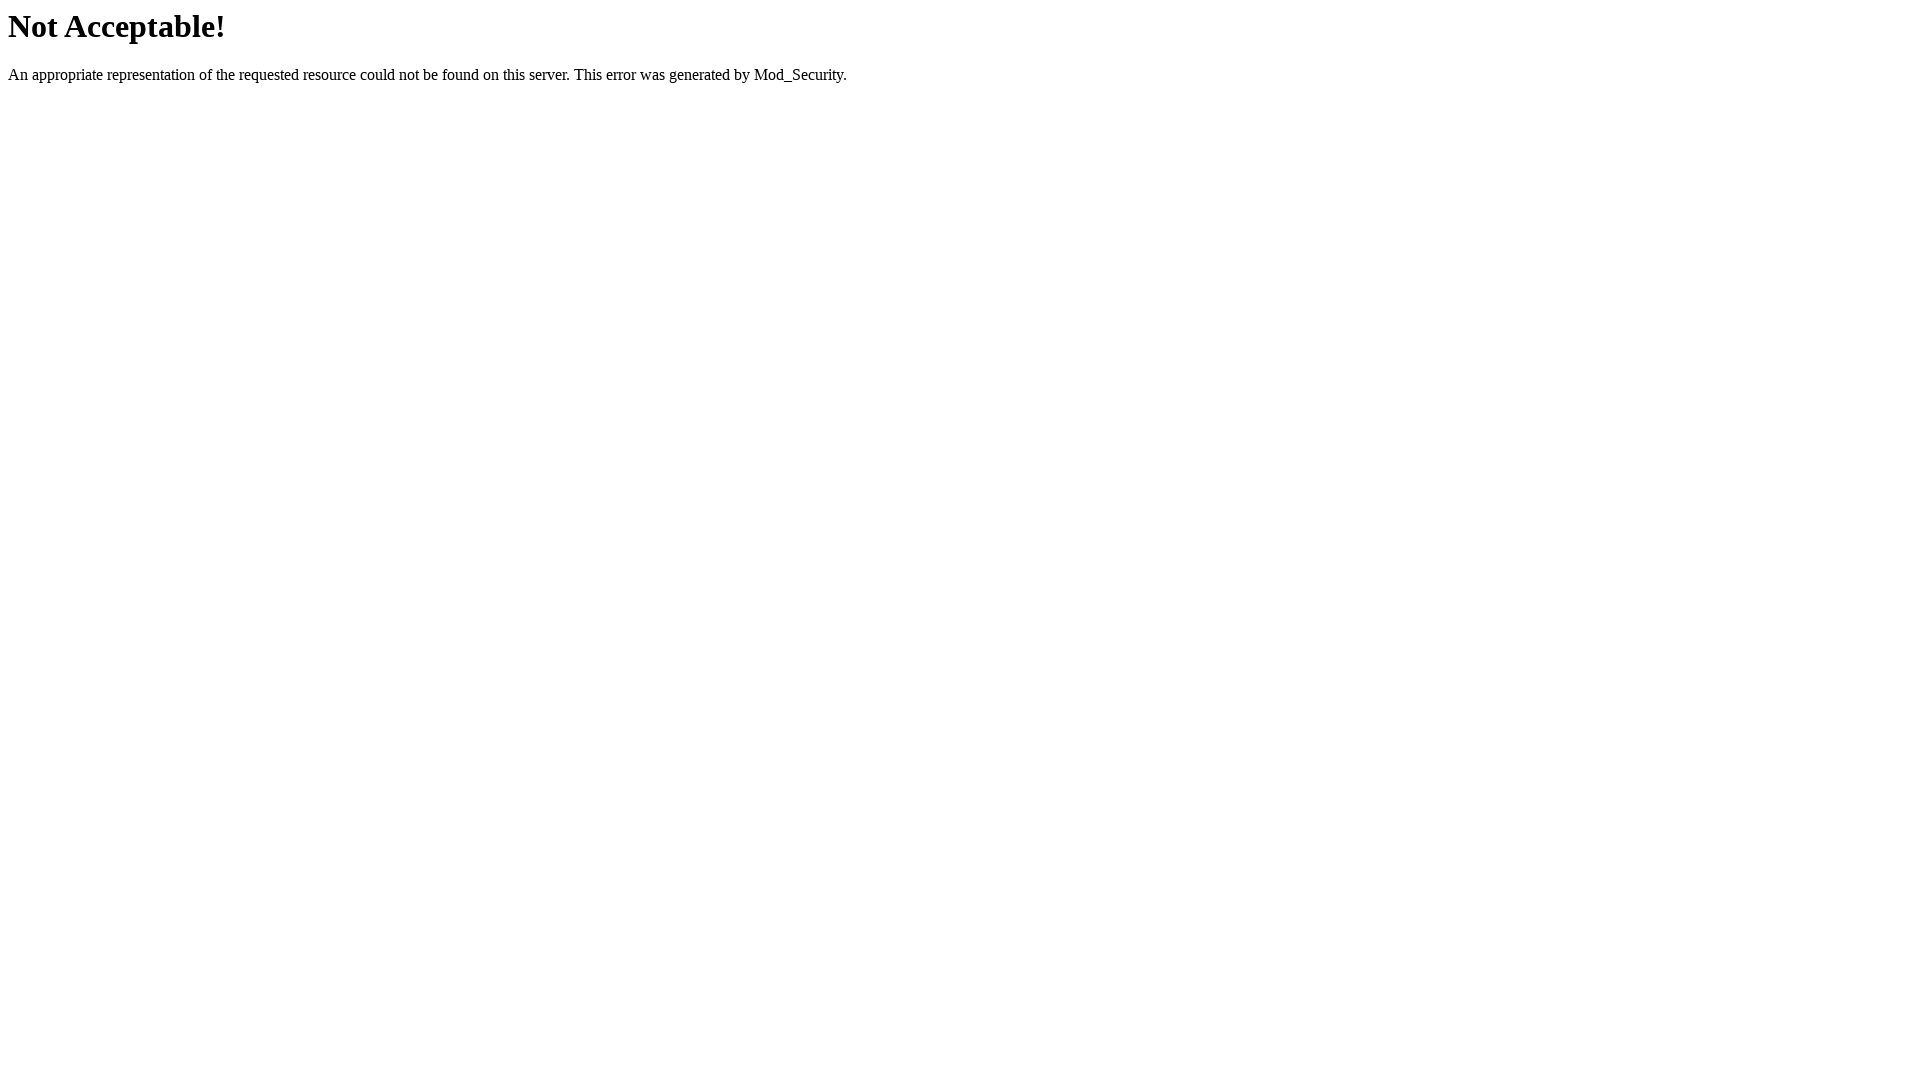

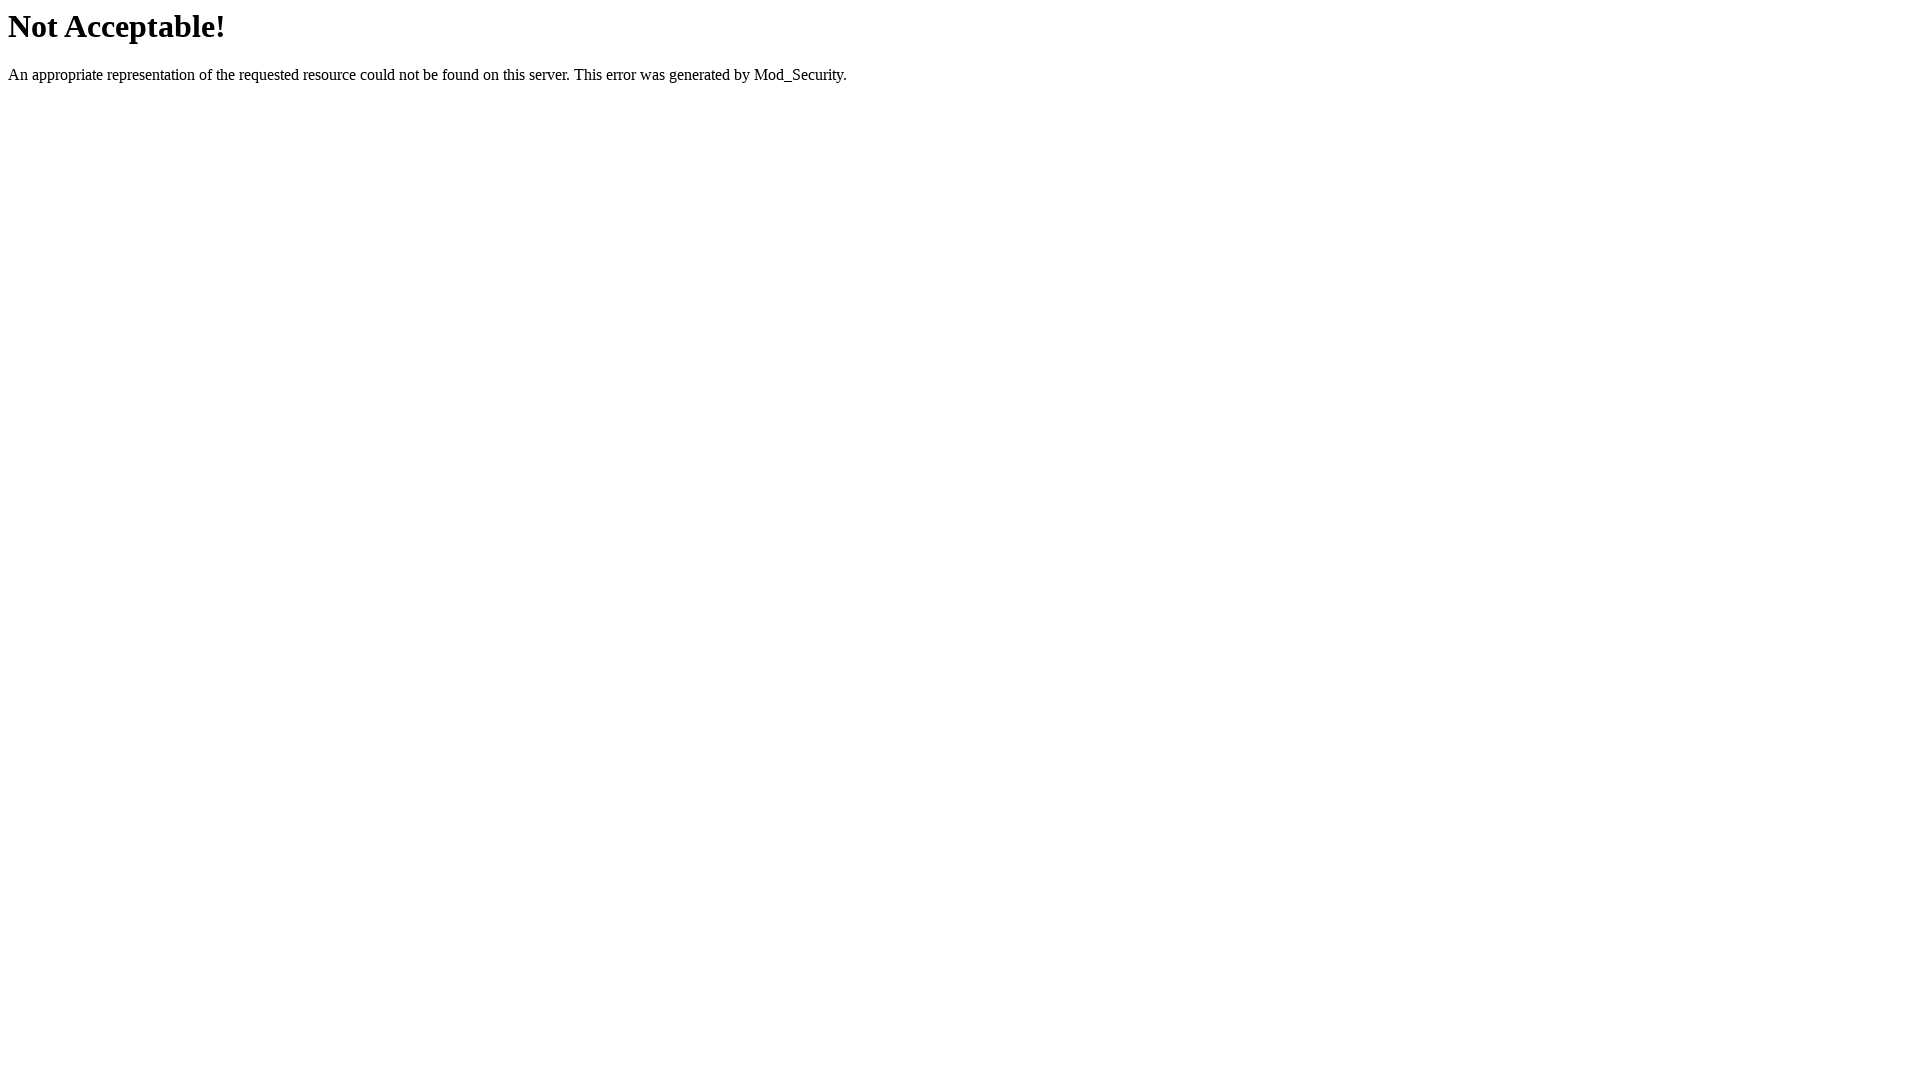